Tests hover functionality by moving mouse over an image element and verifying that caption text appears

Starting URL: http://the-internet.herokuapp.com/hovers

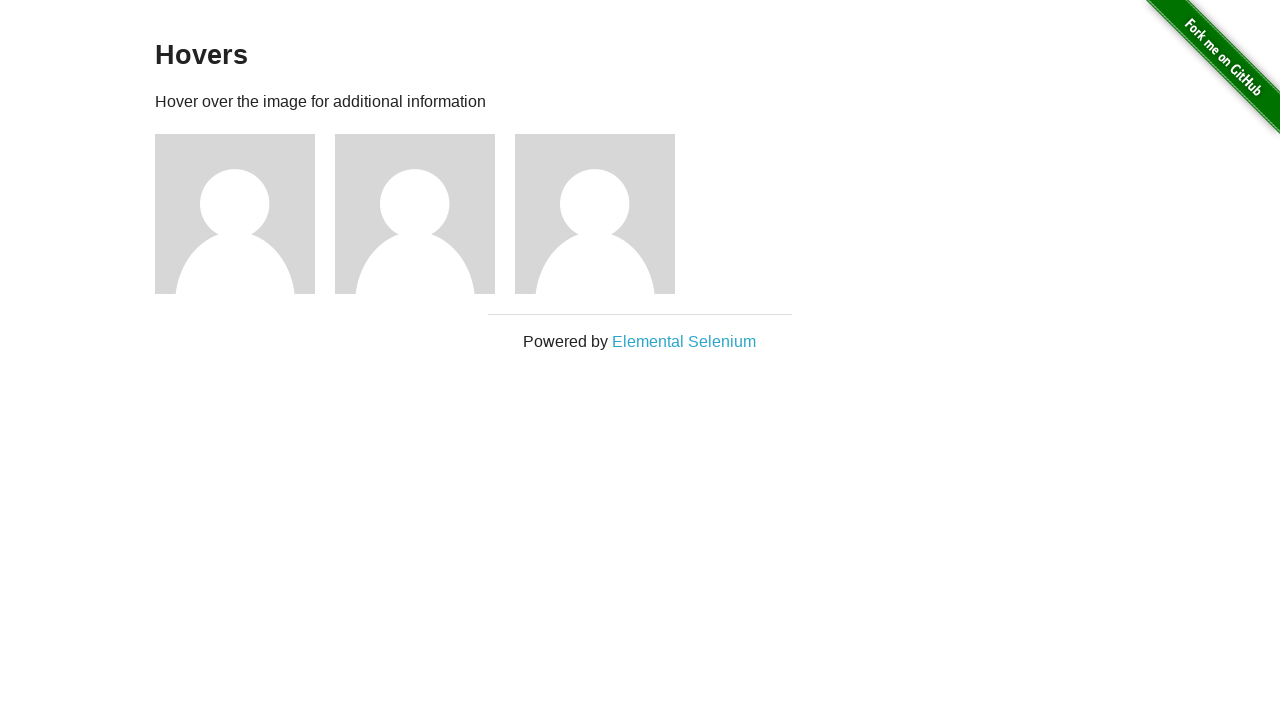

Navigated to hovers test page
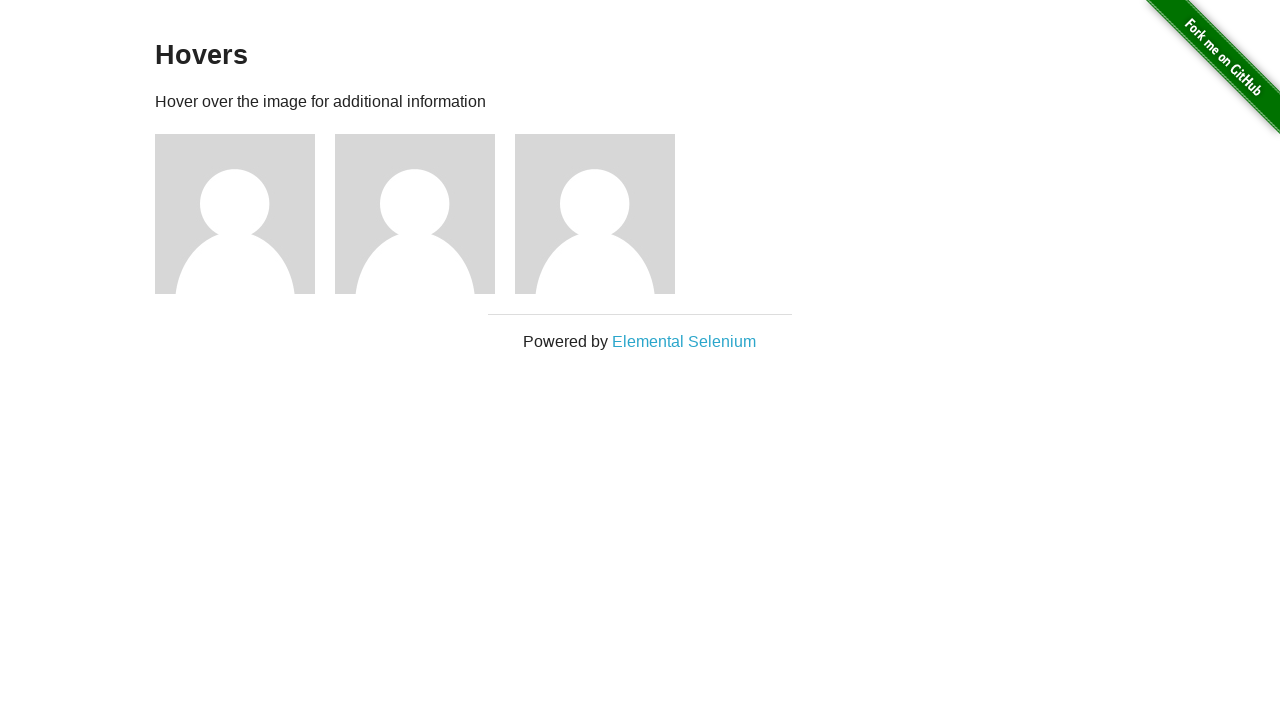

Located first figure element
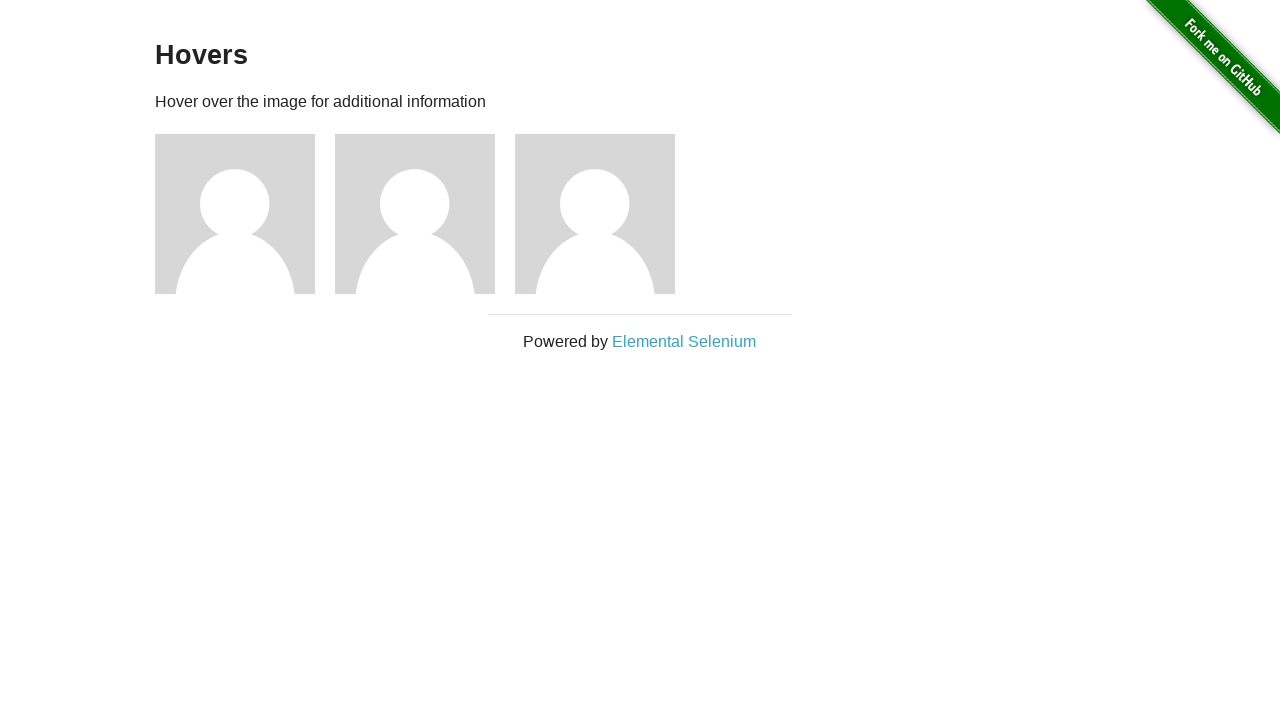

Hovered over figure element to reveal caption at (245, 214) on .figure >> nth=0
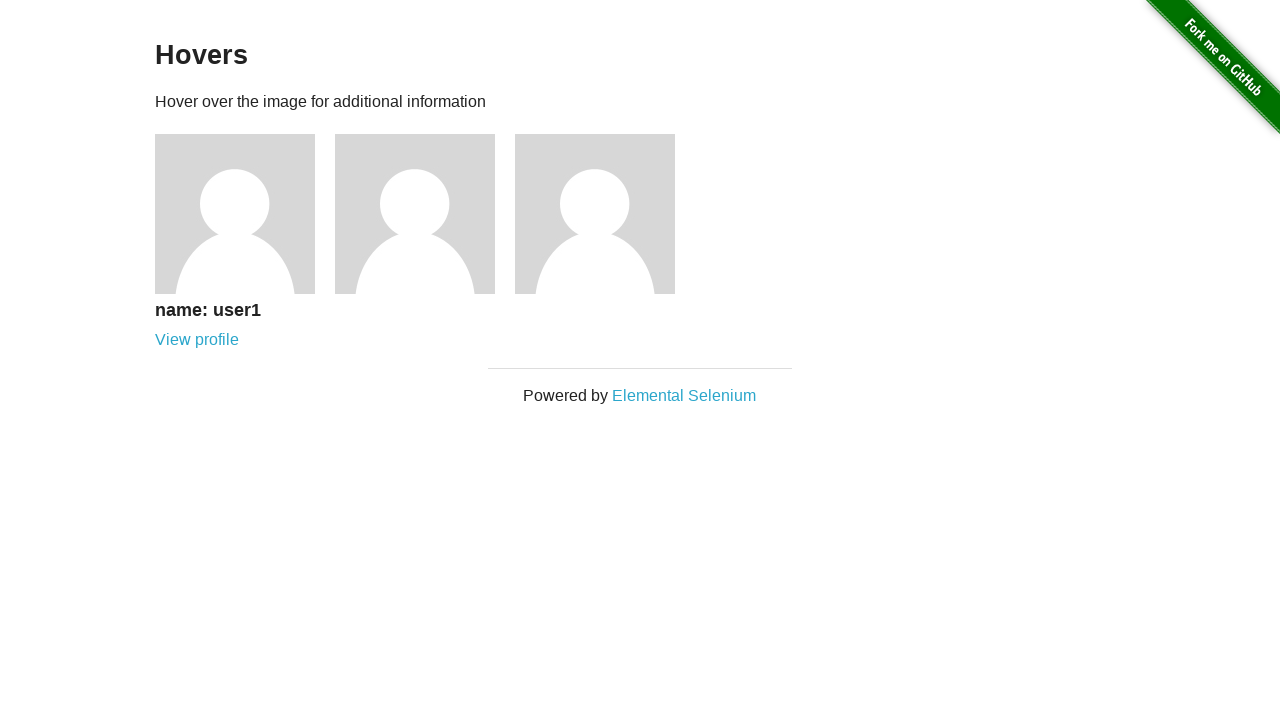

Waited for caption text to become visible
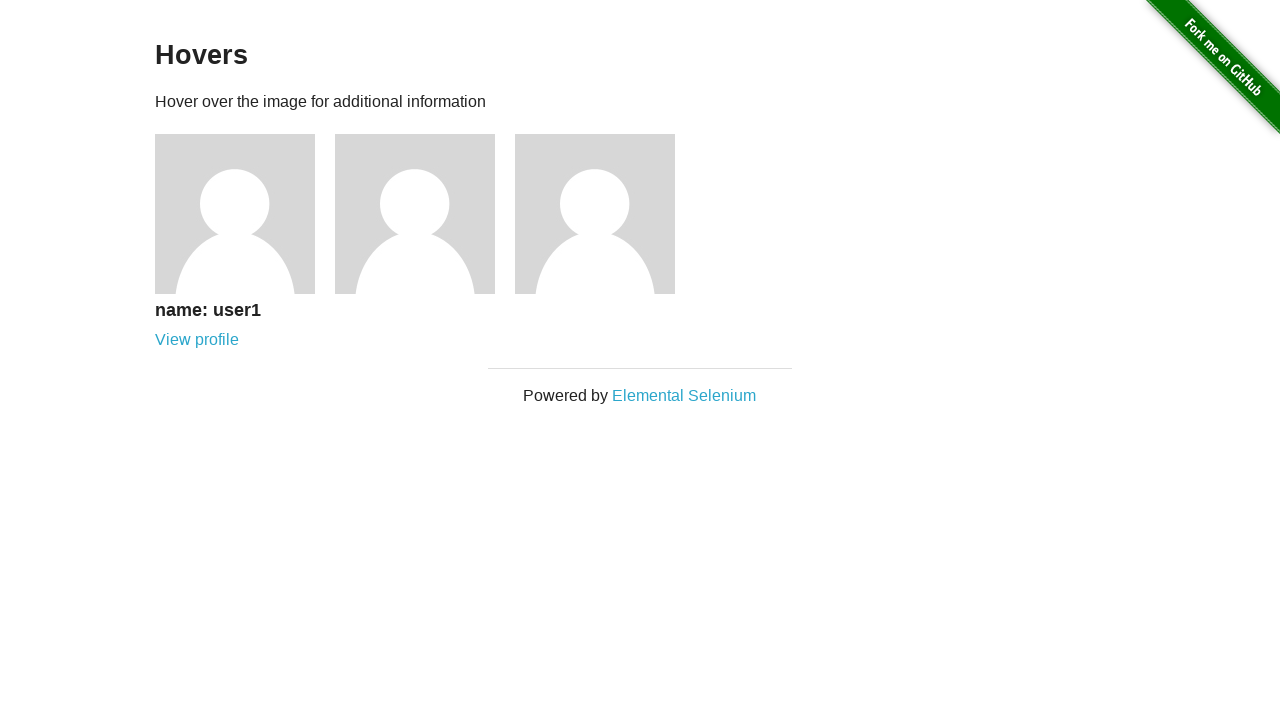

Retrieved caption text content
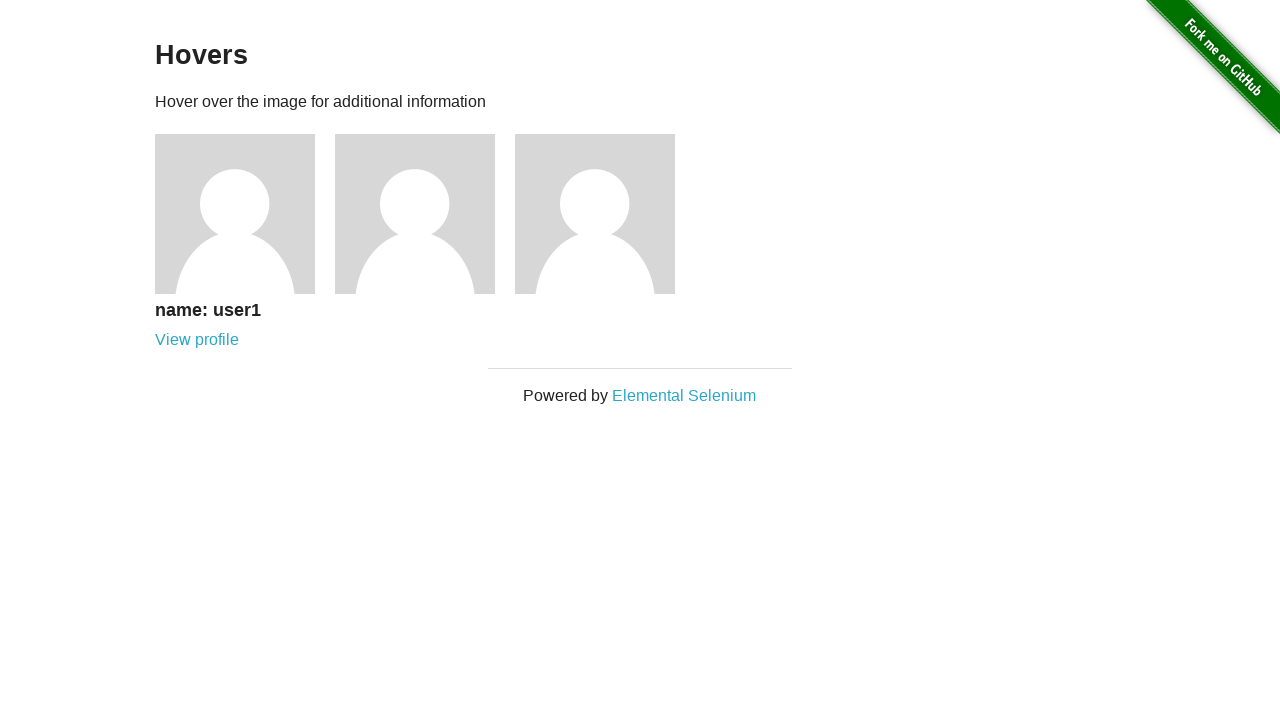

Verified caption contains expected user information 'name: user1'
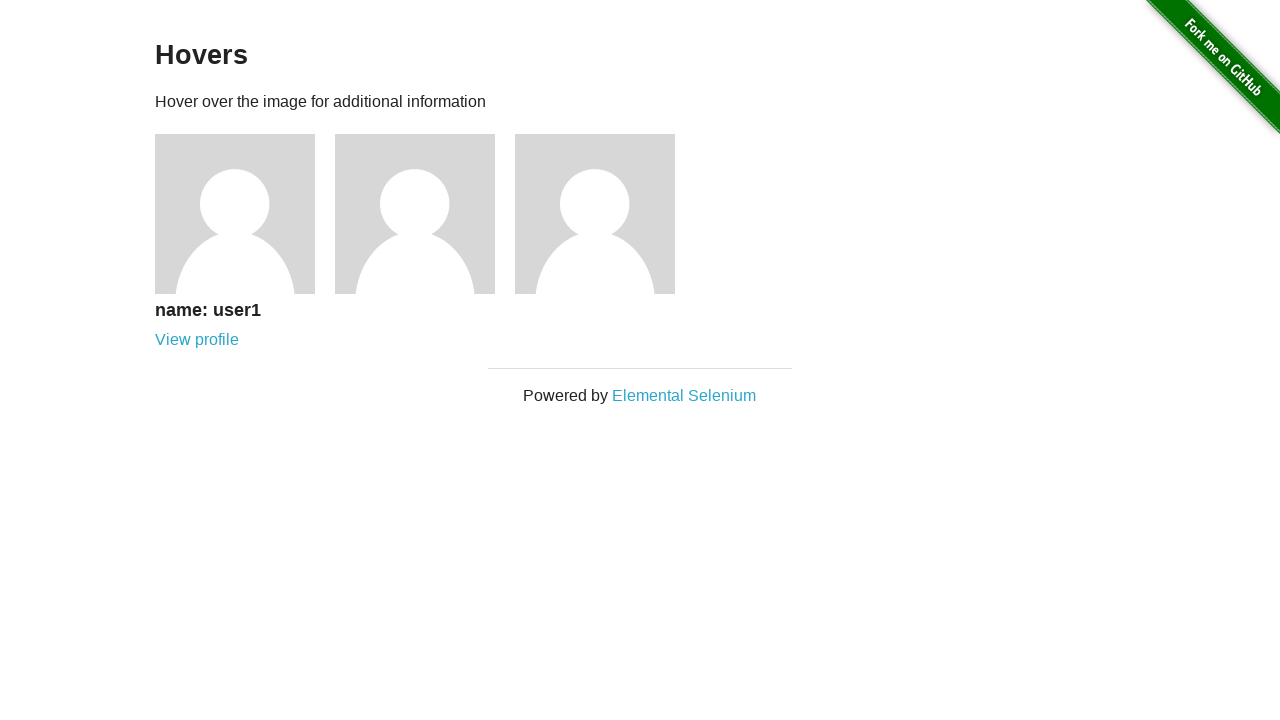

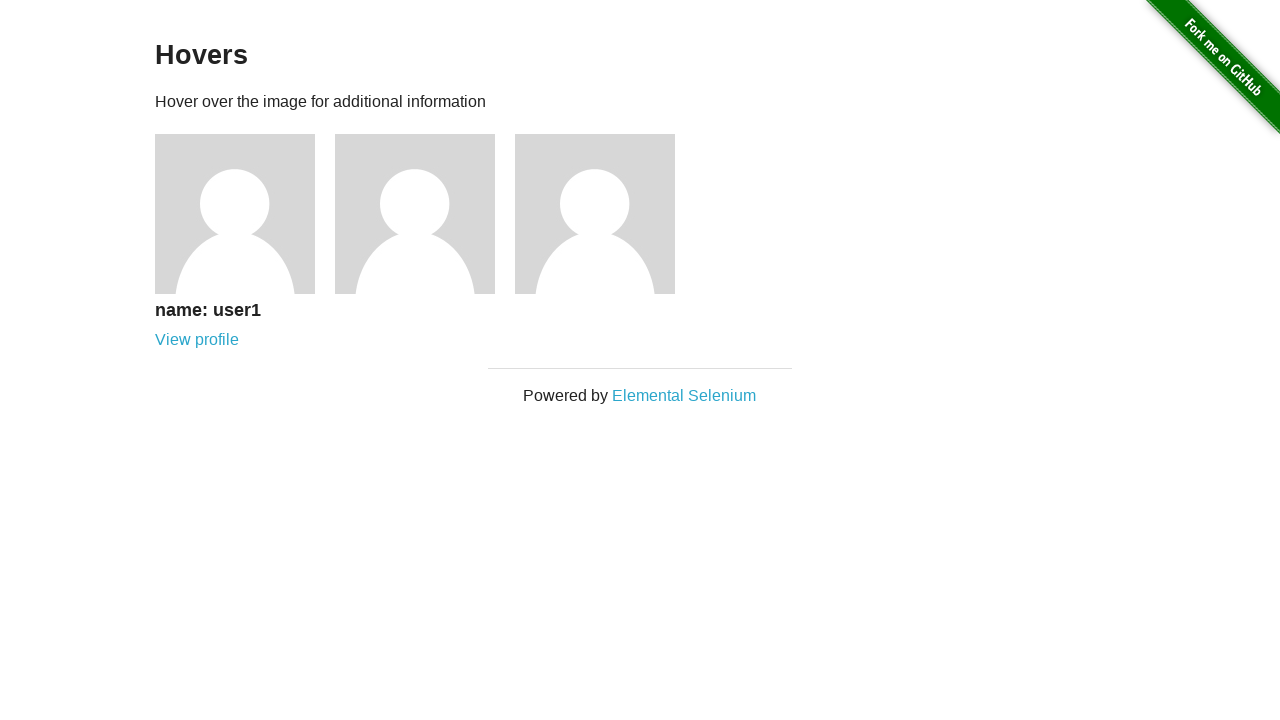